Tests iframe switching and JavaScript prompt handling on W3Schools demo page by switching to an iframe, clicking a button that triggers a prompt, entering text into the prompt, and accepting it.

Starting URL: https://www.w3schools.com/jsref/tryit.asp?filename=tryjsref_prompt

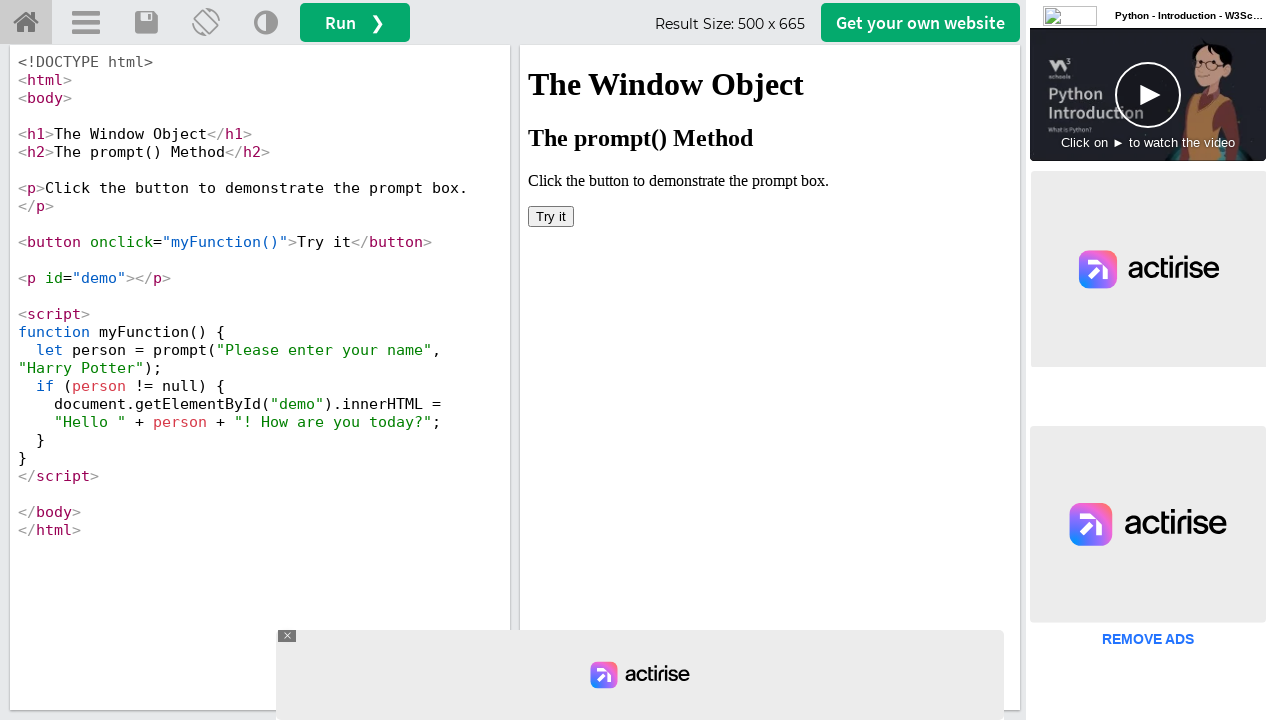

Located iframe with selector #iframeResult
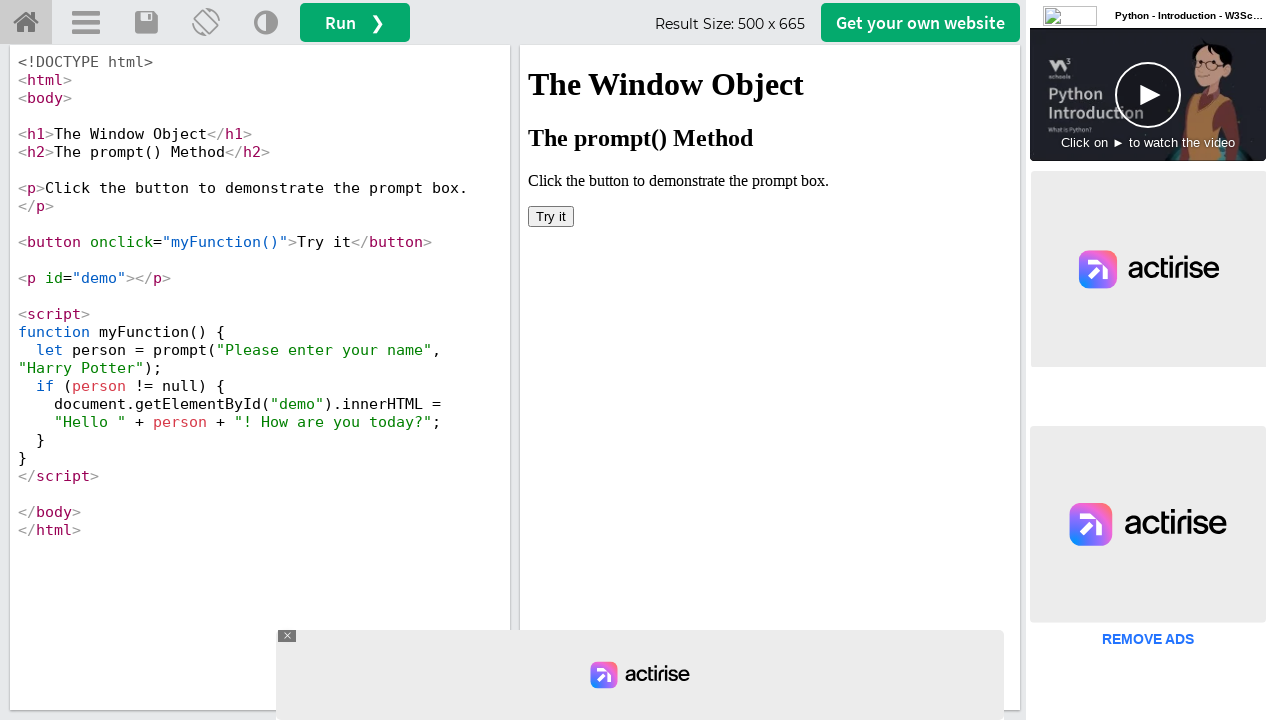

Clicked 'Try it' button in iframe at (551, 216) on #iframeResult >> internal:control=enter-frame >> xpath=//button[text()='Try it']
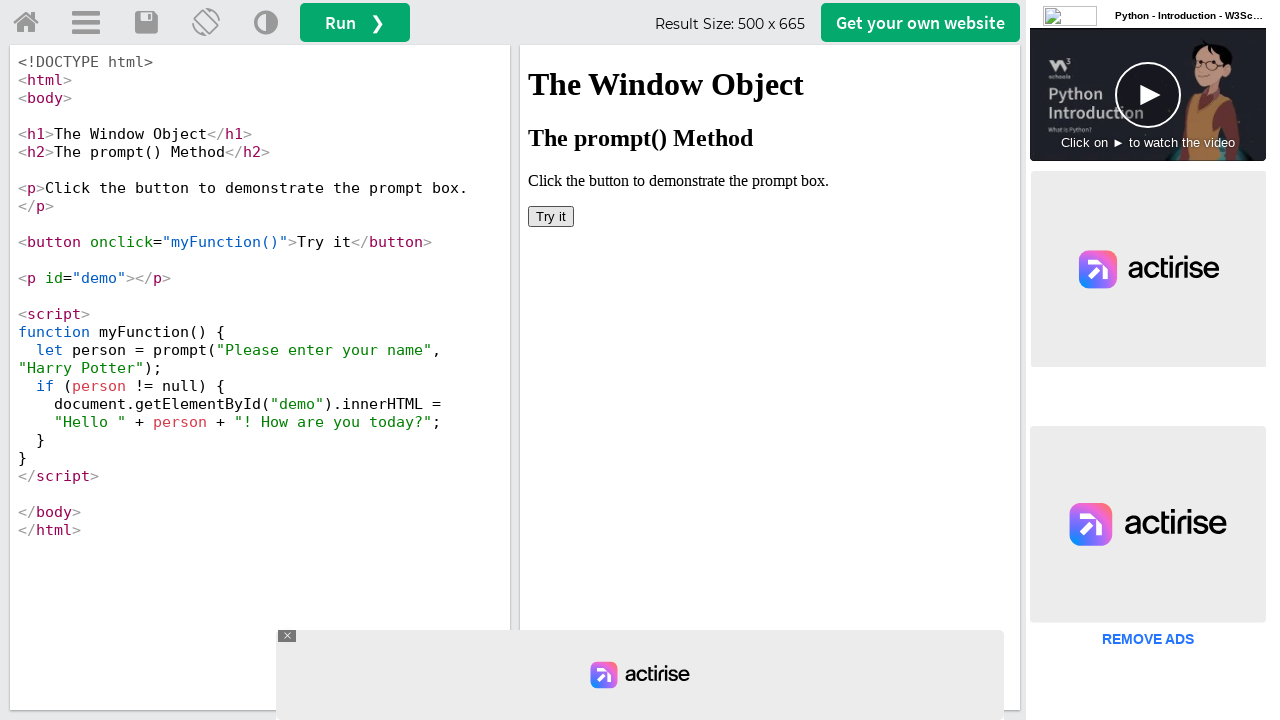

Set up dialog handler to accept prompts with 'Sanjay'
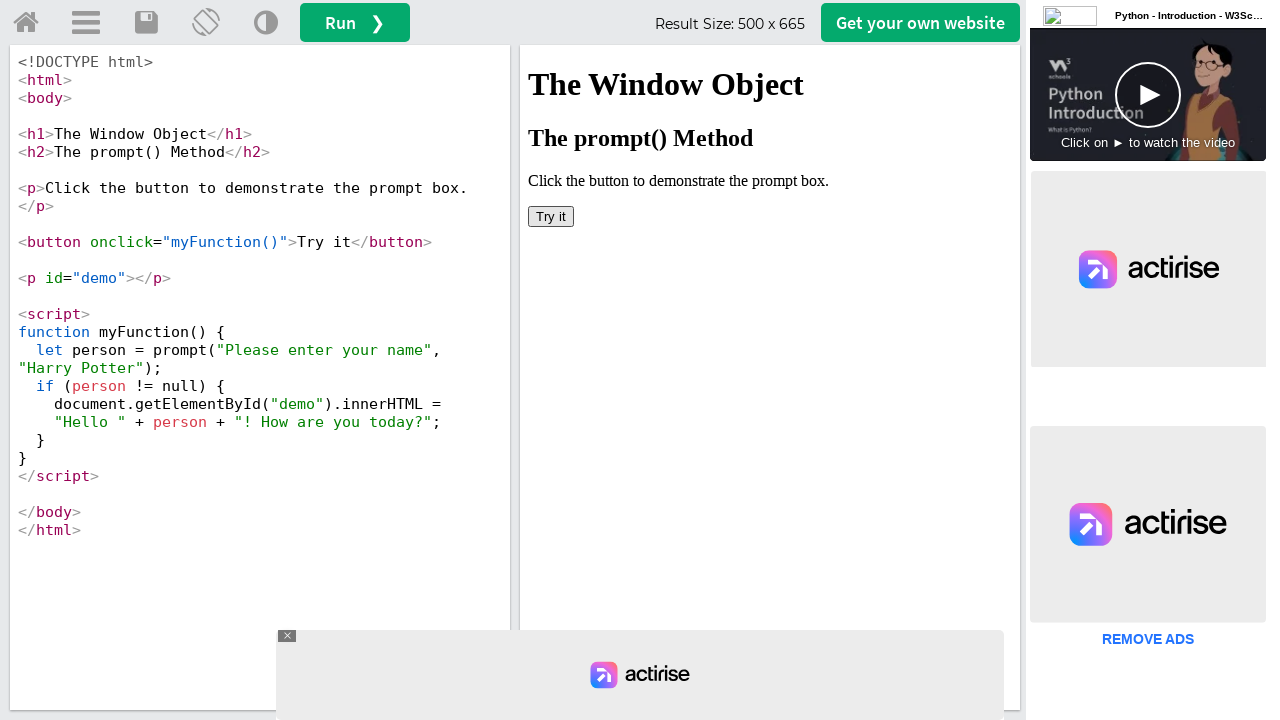

Clicked 'Try it' button again to trigger JavaScript prompt at (551, 216) on #iframeResult >> internal:control=enter-frame >> xpath=//button[text()='Try it']
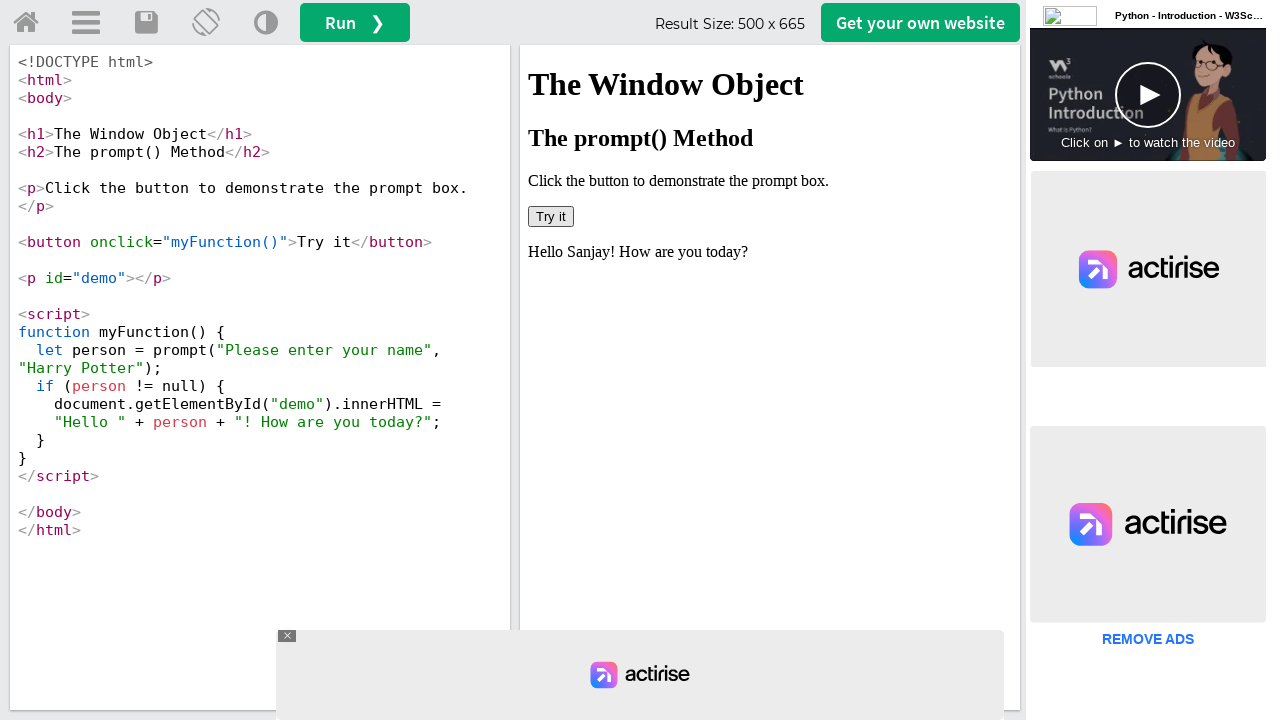

Waited 3 seconds for dialog interaction to complete
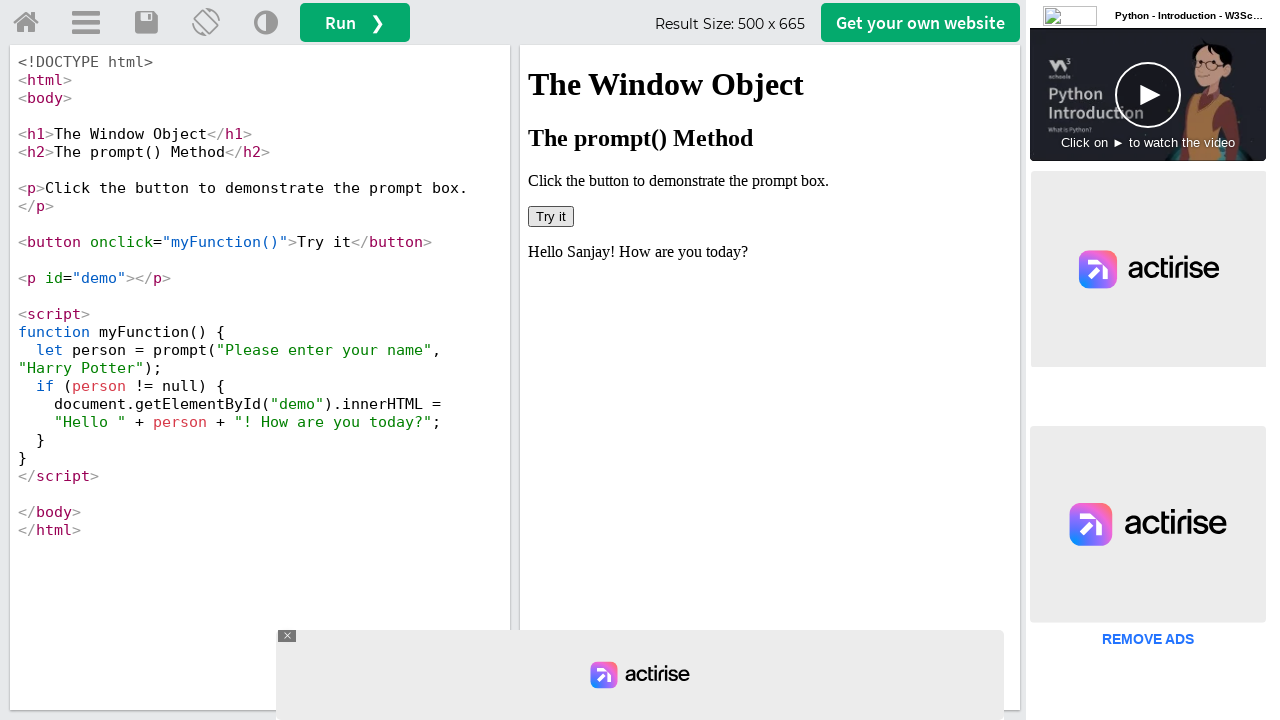

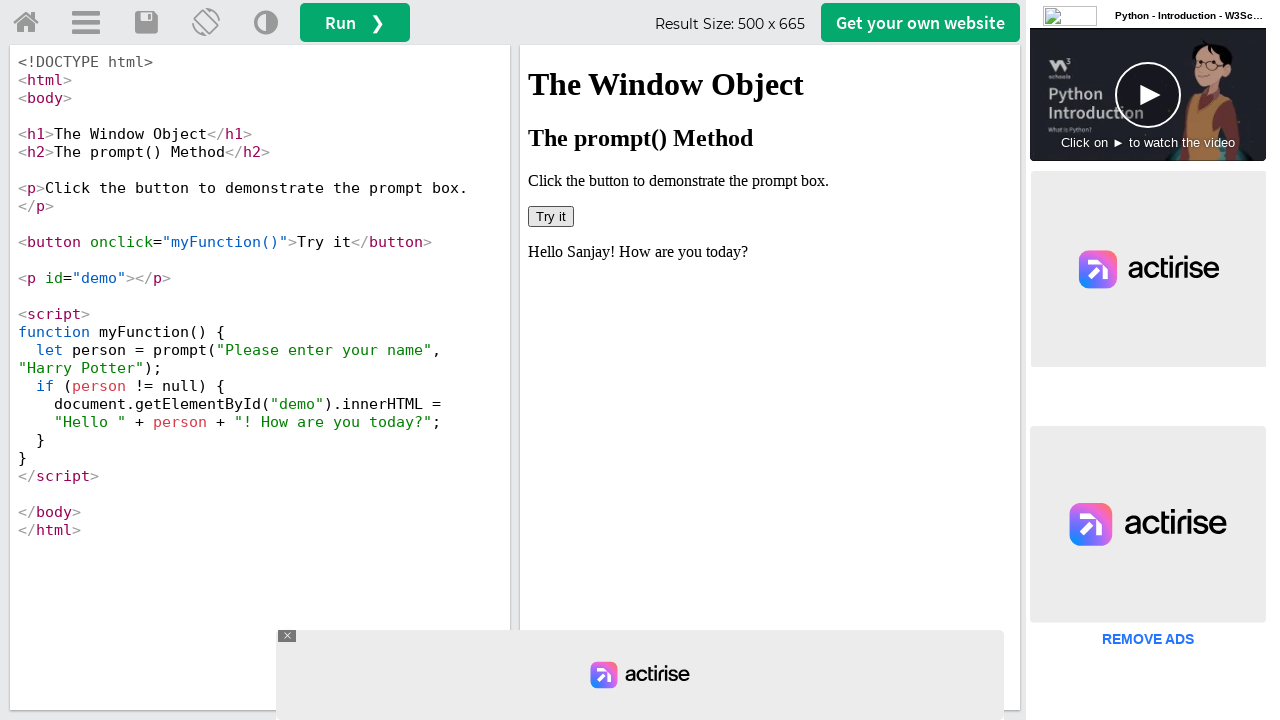